Tests submitting an invalid code in lowercase and verifies that an 'Invalid code' message is displayed

Starting URL: https://portugate.pt/audio/

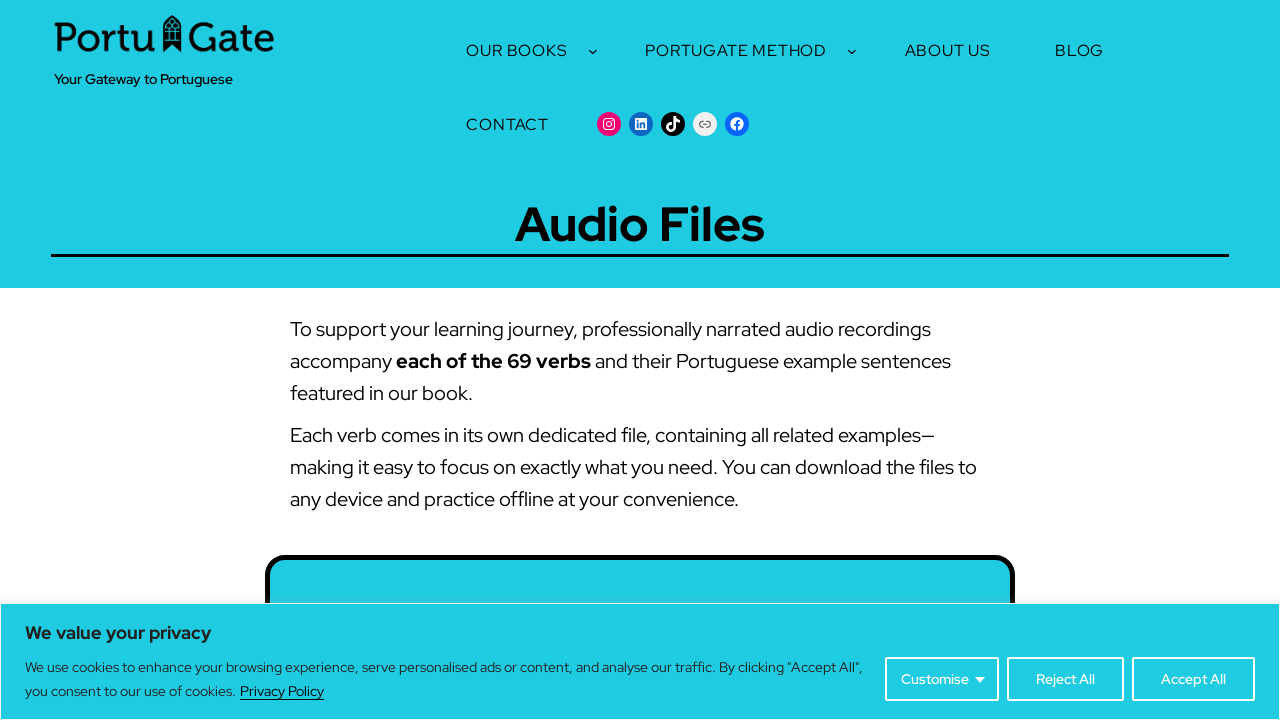

Filled audio code input with invalid lowercase code 'aaaaaabbbb' on #audio-code
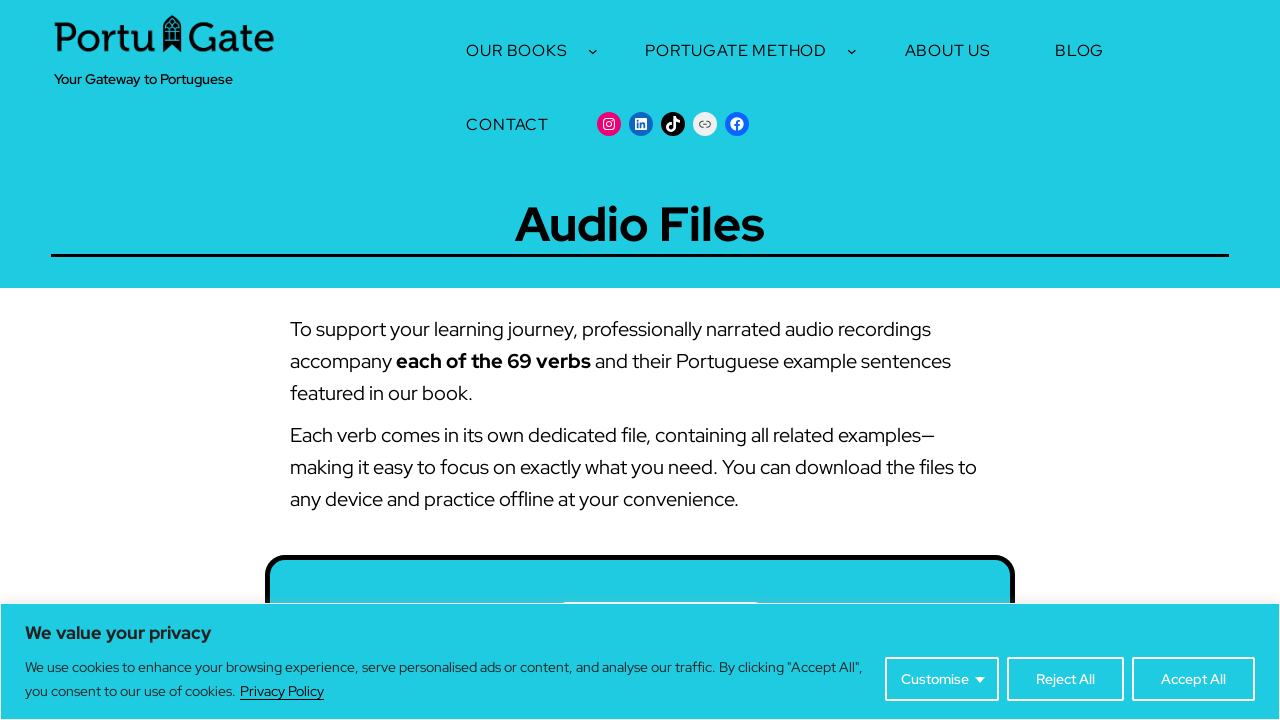

Clicked submit button to submit the invalid code at (814, 360) on #audio-form > p > button
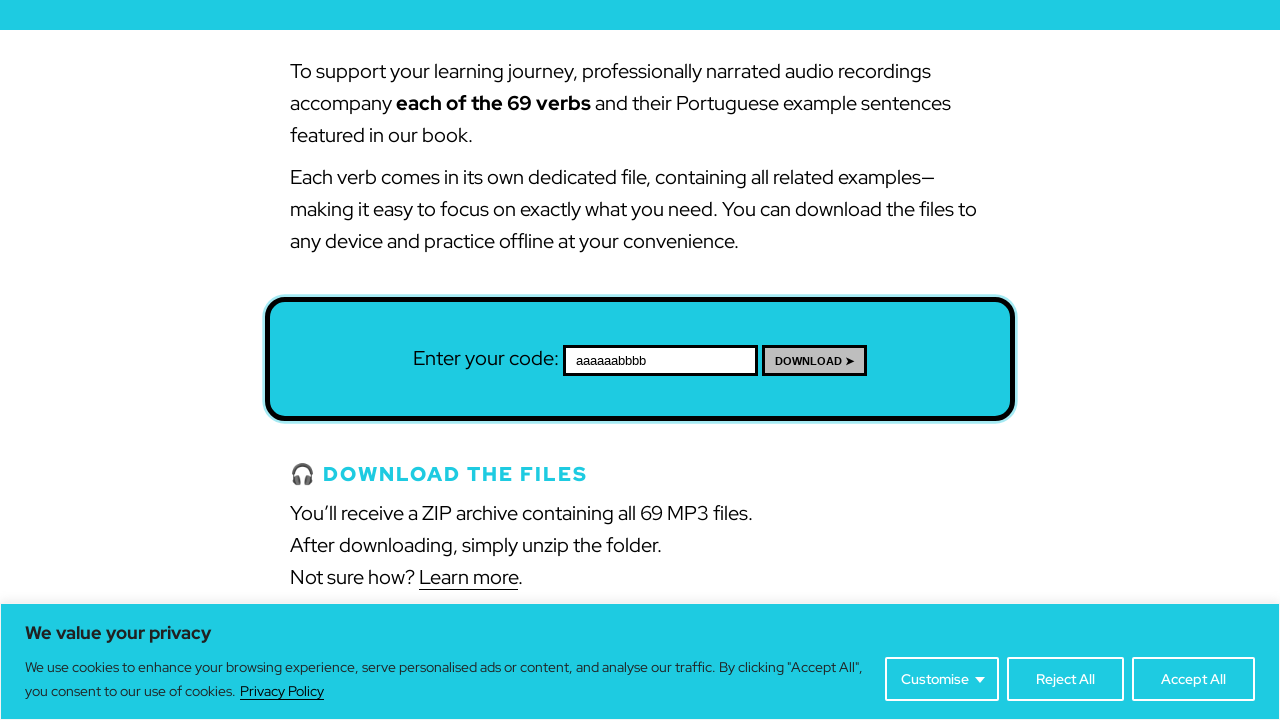

Download link area became visible, displaying invalid code message
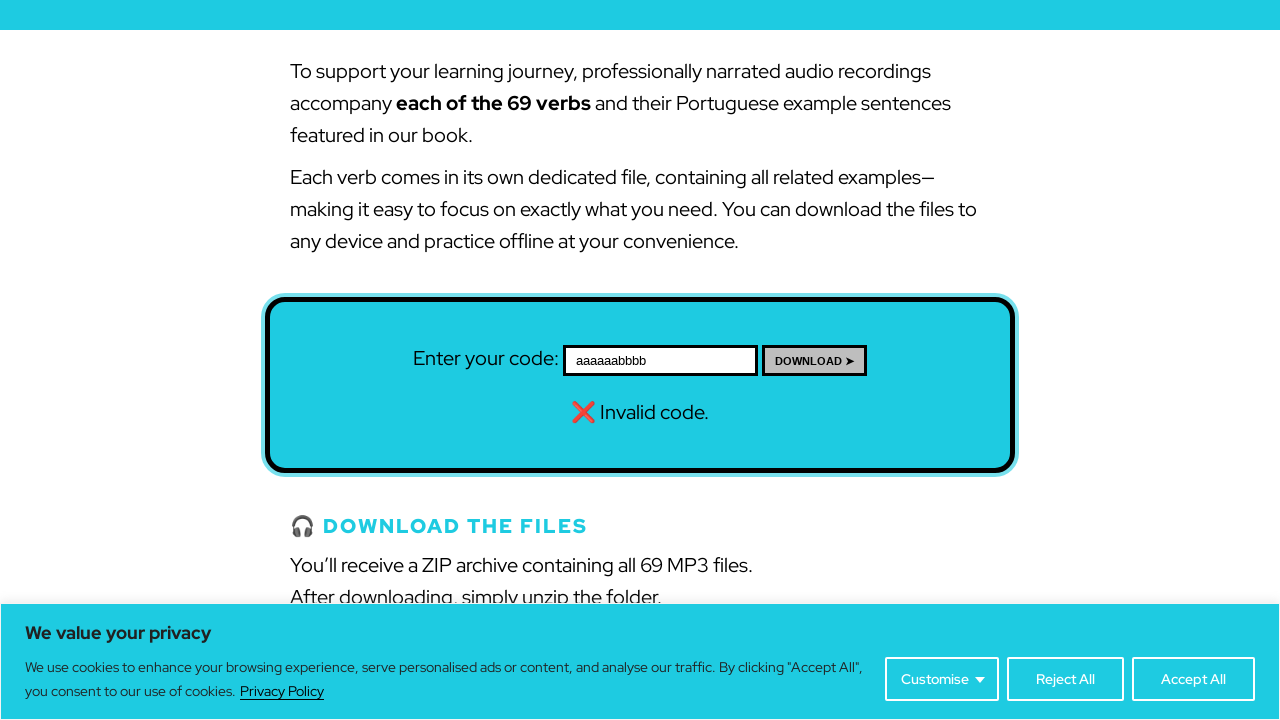

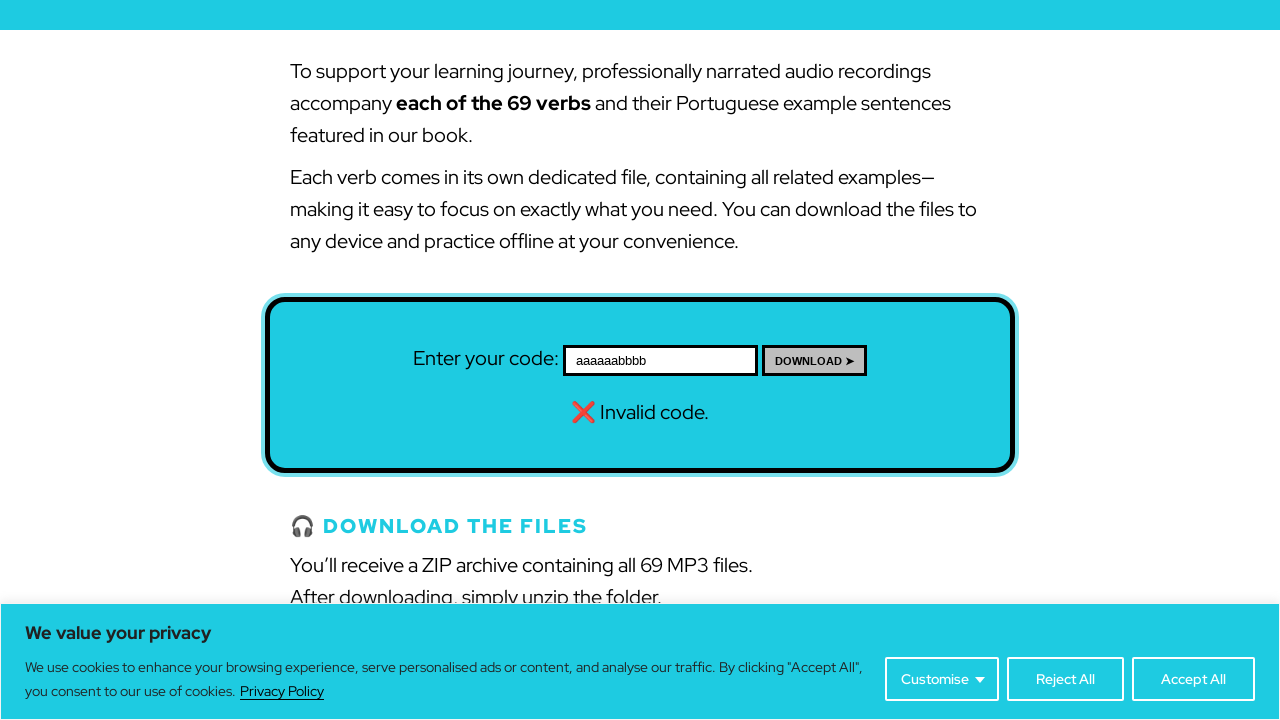